Tests navigating between All, Active, and Completed filters

Starting URL: https://demo.playwright.dev/todomvc

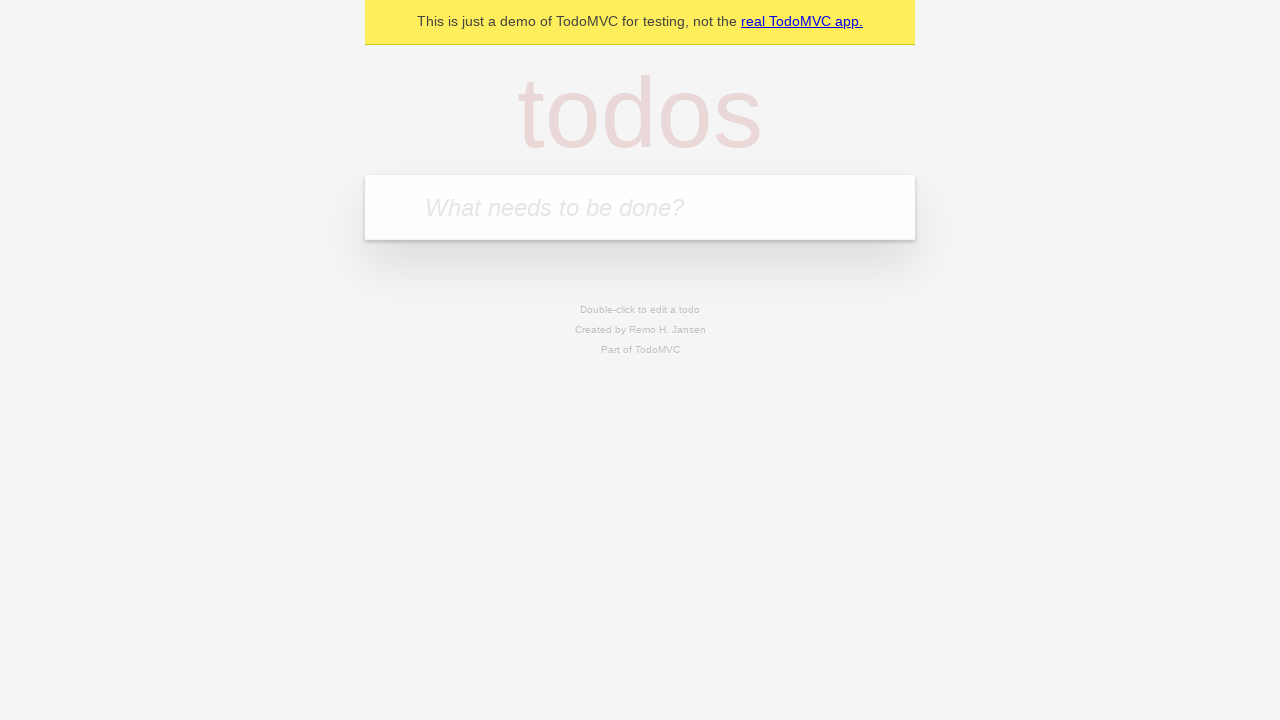

Filled todo input with 'buy some cheese' on internal:attr=[placeholder="What needs to be done?"i]
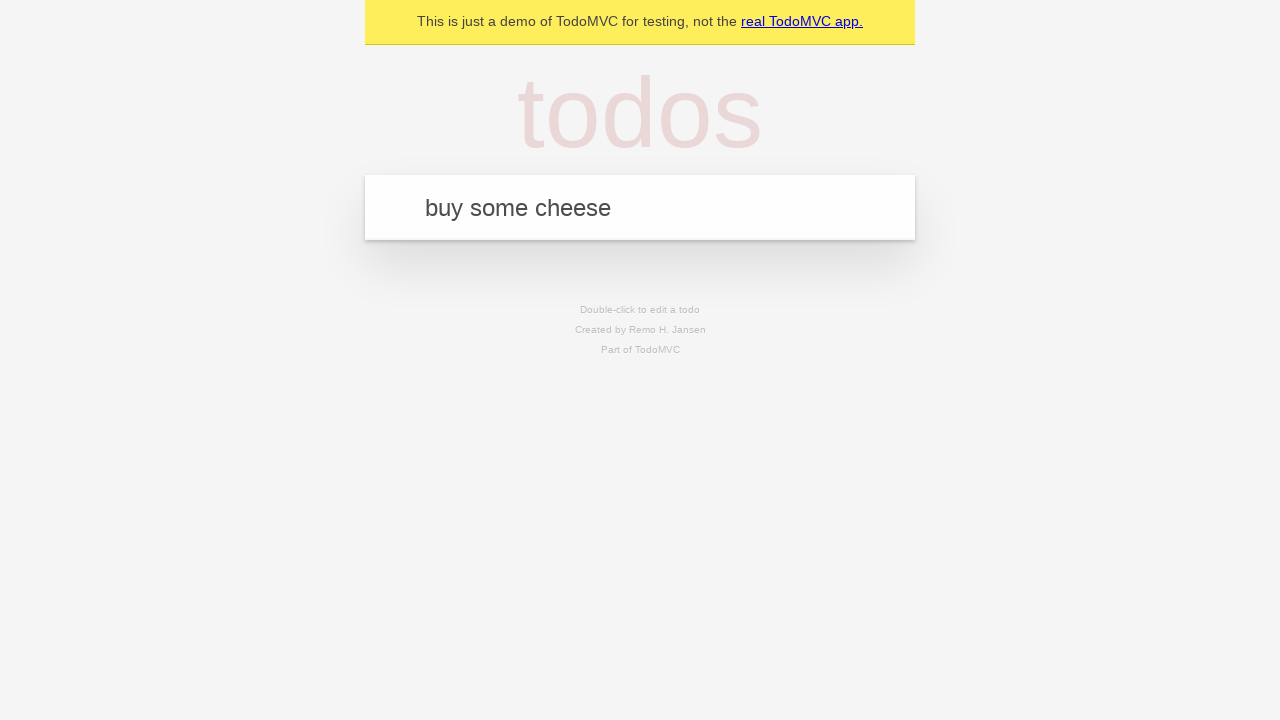

Pressed Enter to create first todo on internal:attr=[placeholder="What needs to be done?"i]
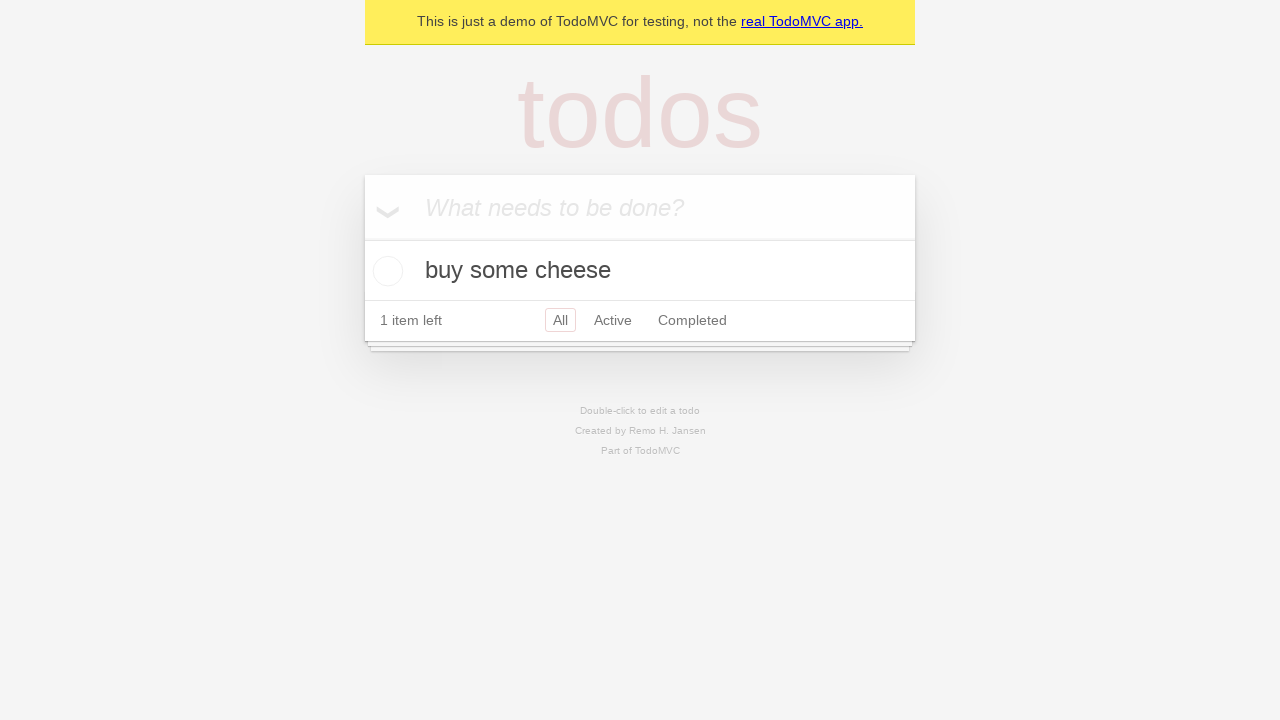

Filled todo input with 'feed the cat' on internal:attr=[placeholder="What needs to be done?"i]
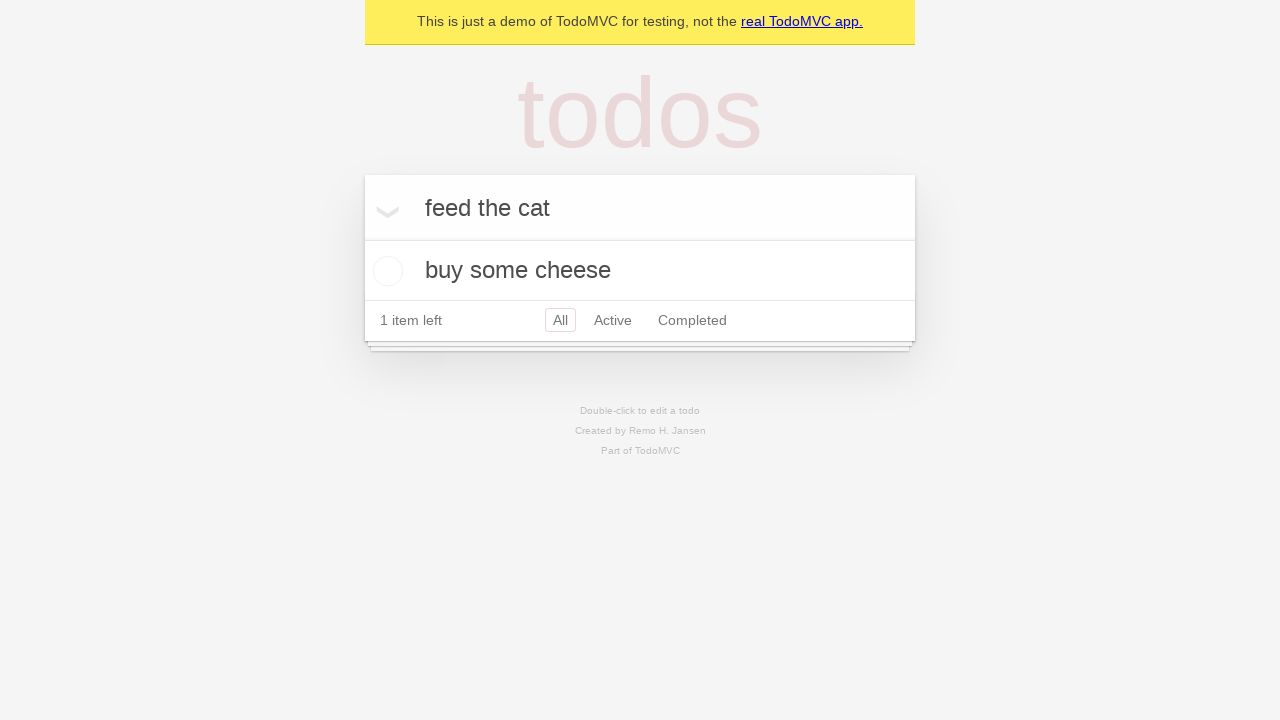

Pressed Enter to create second todo on internal:attr=[placeholder="What needs to be done?"i]
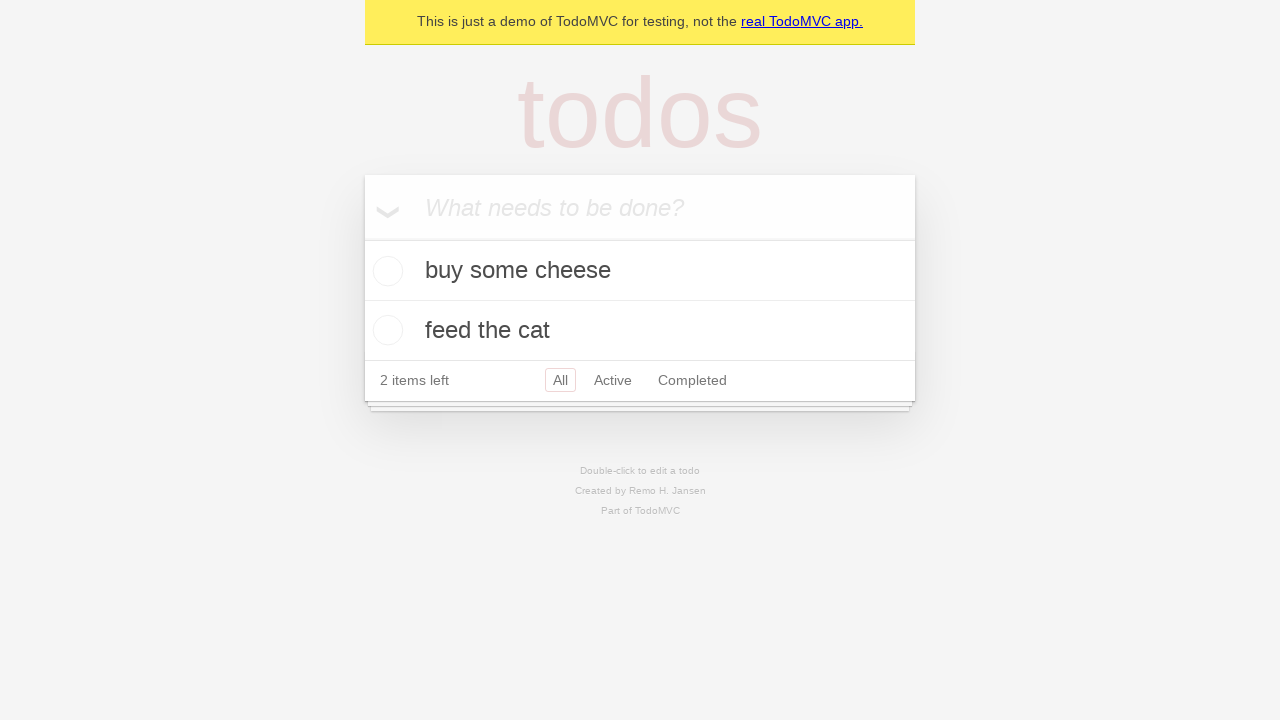

Filled todo input with 'book a doctors appointment' on internal:attr=[placeholder="What needs to be done?"i]
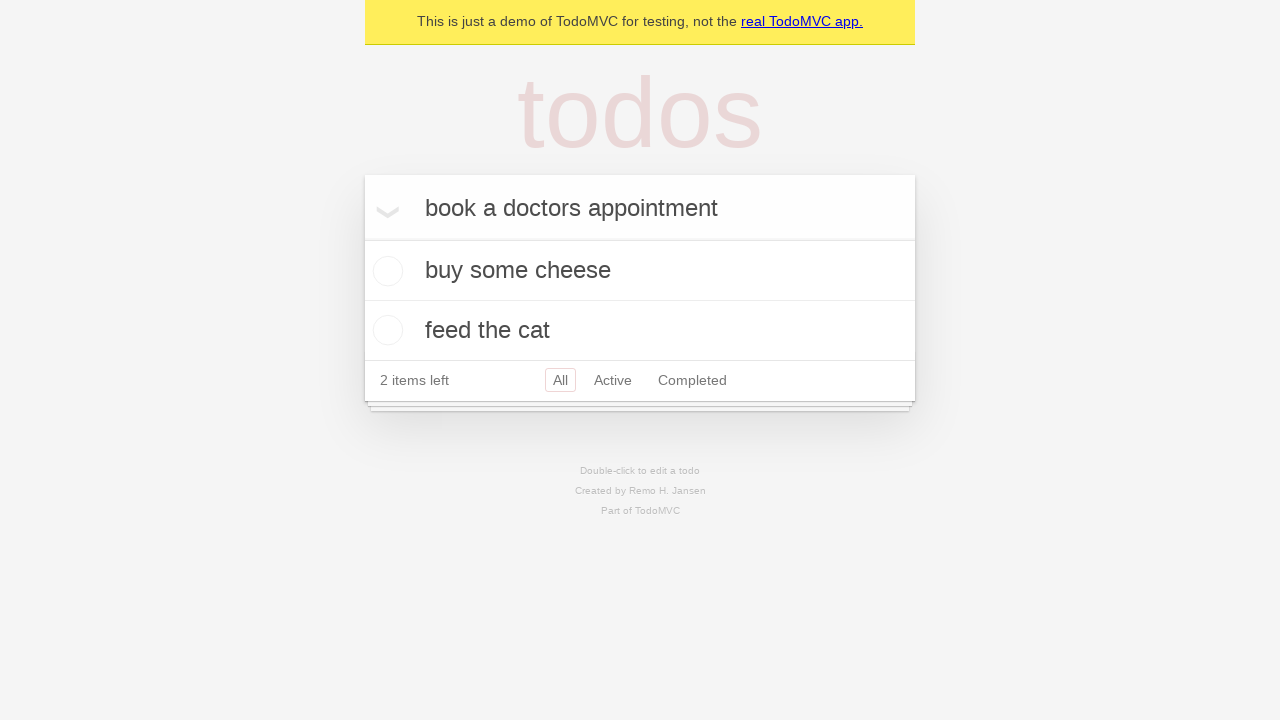

Pressed Enter to create third todo on internal:attr=[placeholder="What needs to be done?"i]
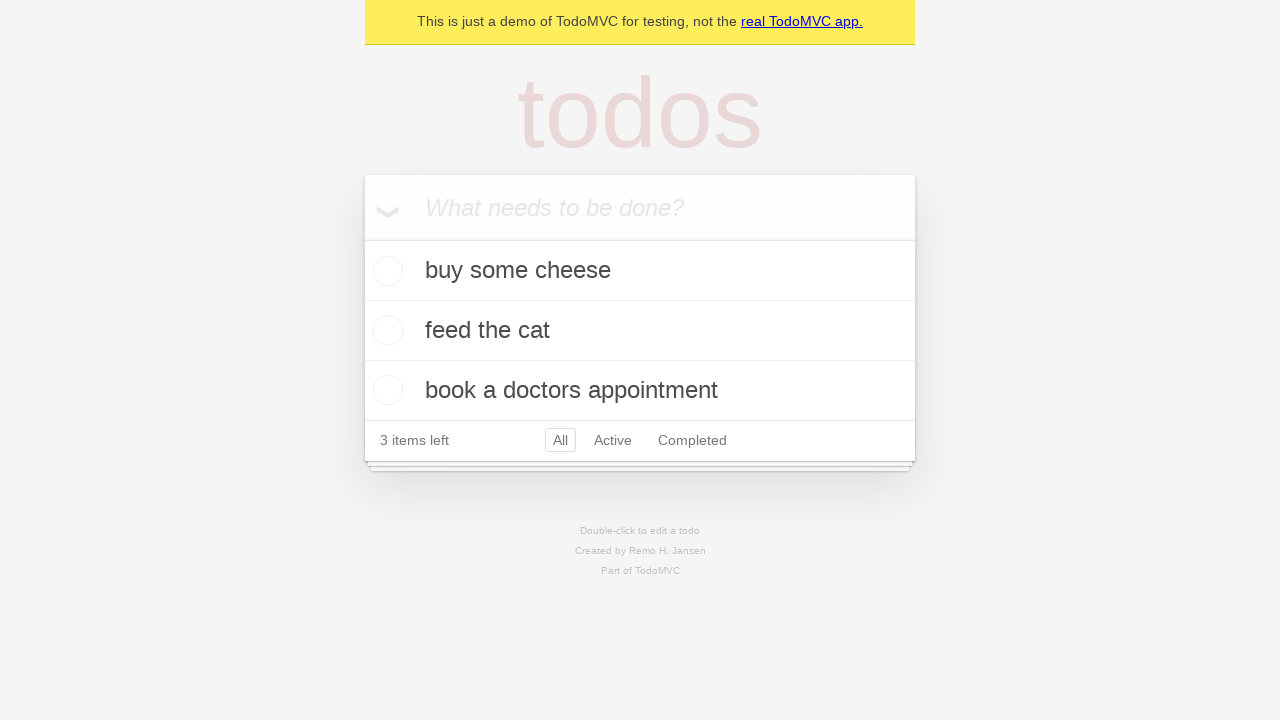

Checked the first todo item checkbox at (385, 271) on internal:testid=[data-testid="todo-item"s] >> nth=0 >> internal:role=checkbox
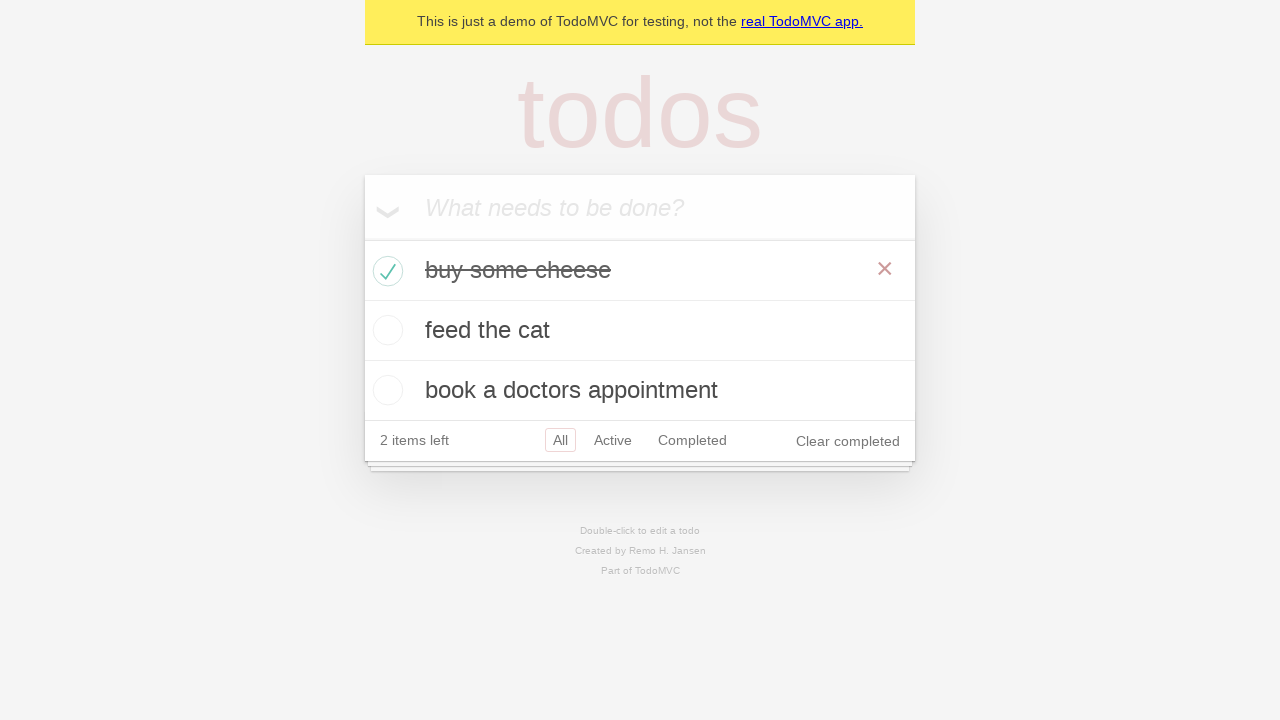

Clicked Active filter link at (613, 440) on internal:role=link[name="Active"i]
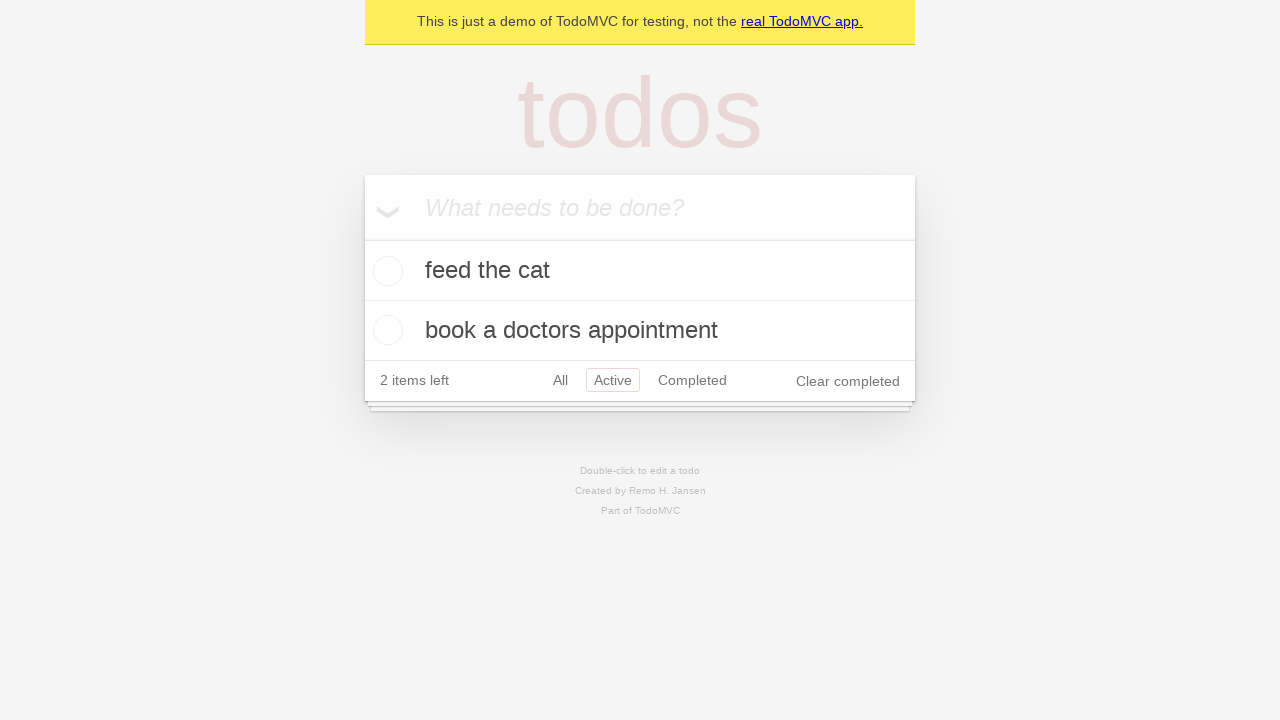

Clicked Completed filter link at (692, 380) on internal:role=link[name="Completed"i]
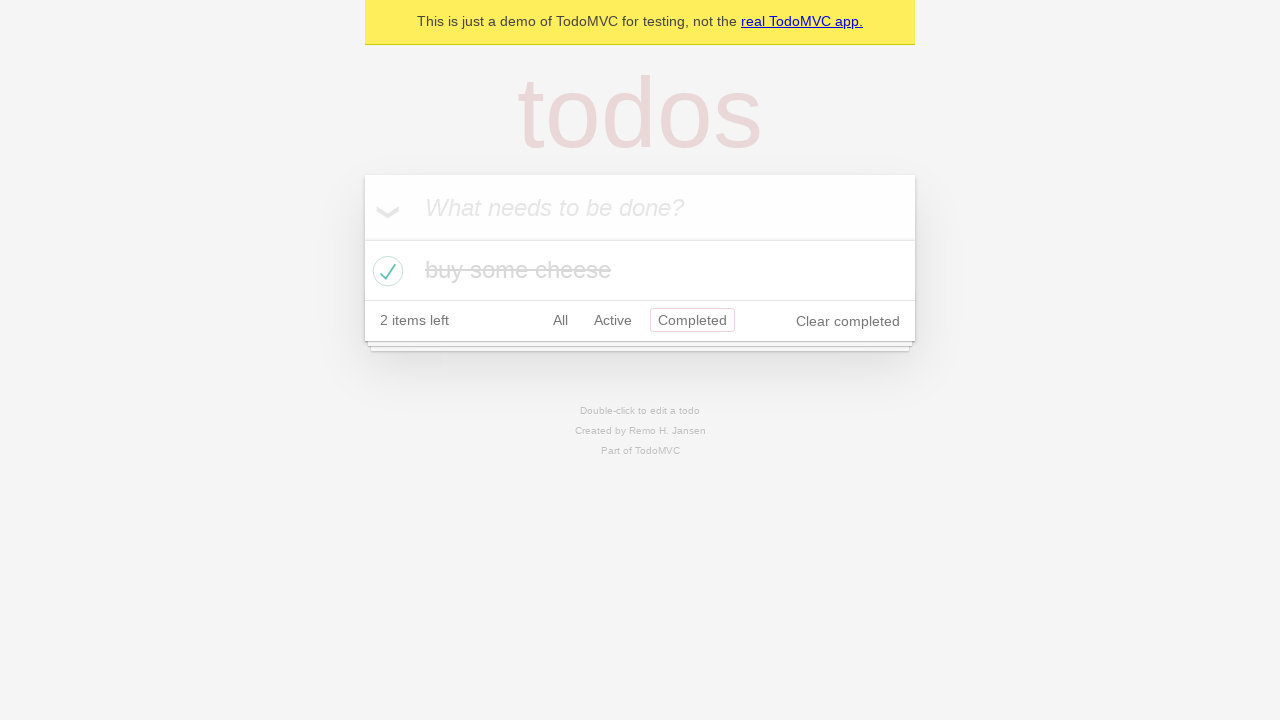

Clicked All filter link to display all items at (560, 320) on internal:role=link[name="All"i]
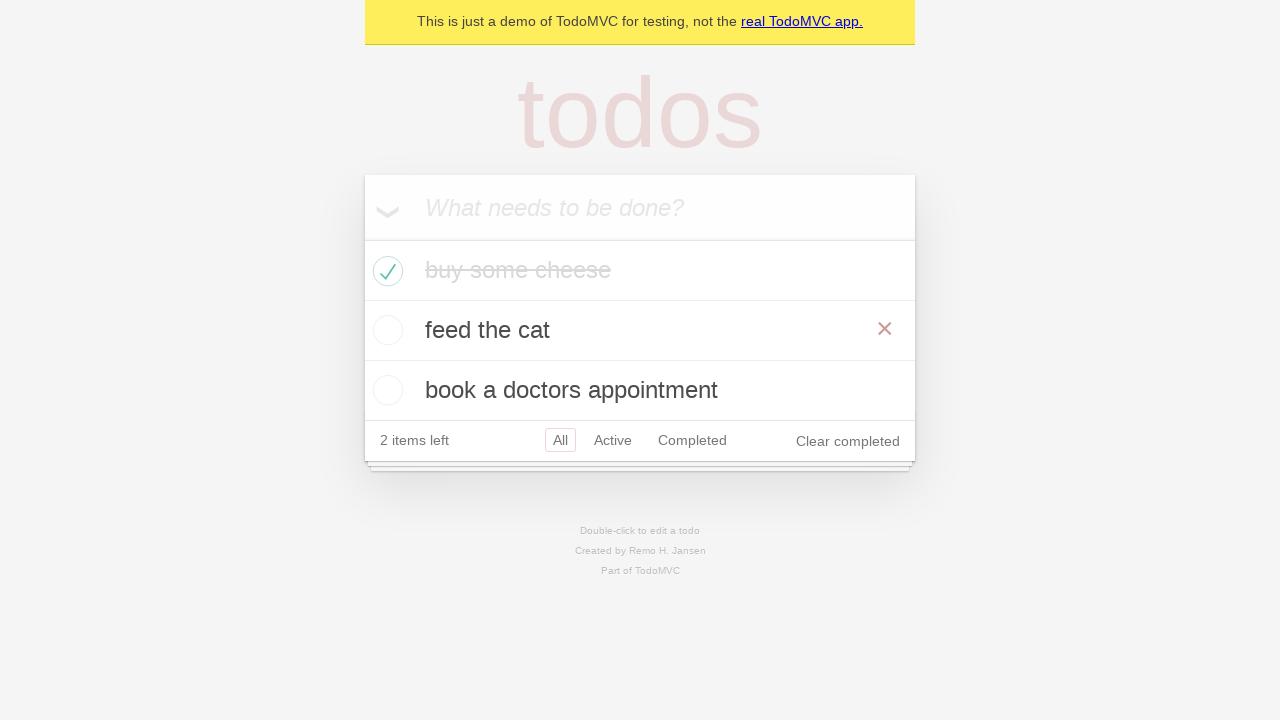

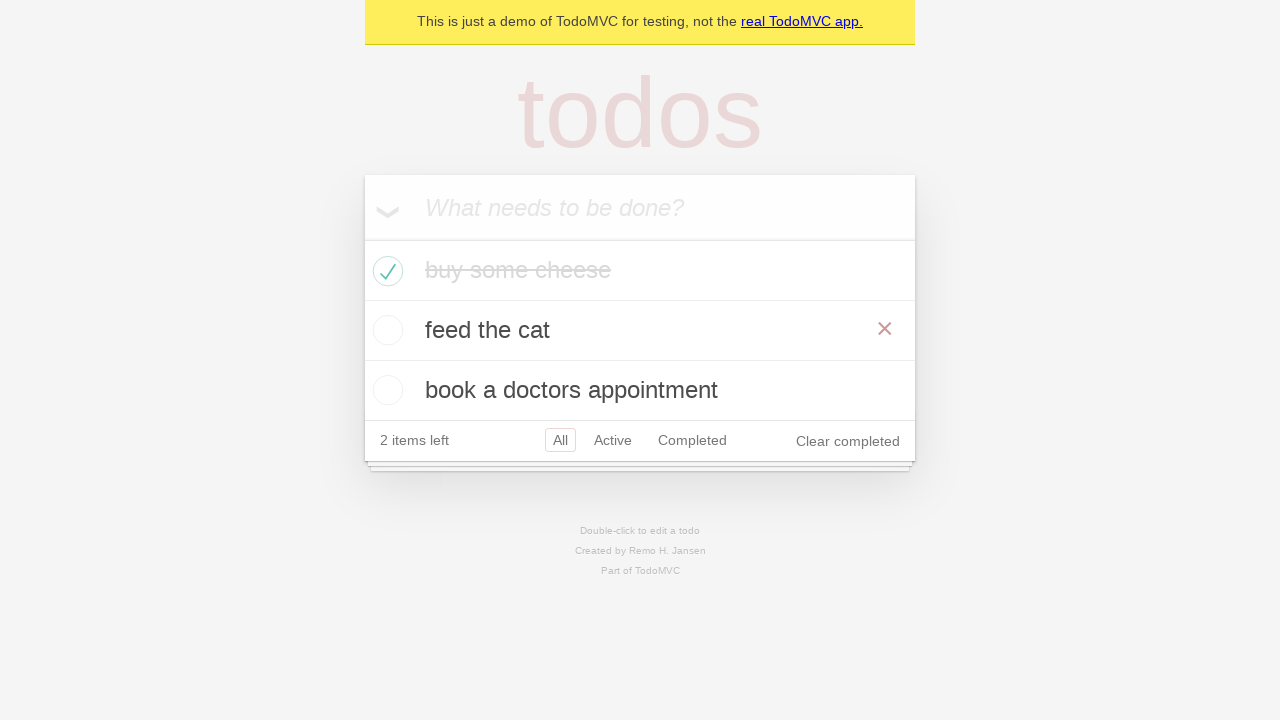